Tests hobbies checkboxes by toggling each hobby option multiple times to verify checkbox functionality

Starting URL: https://demoqa.com/automation-practice-form

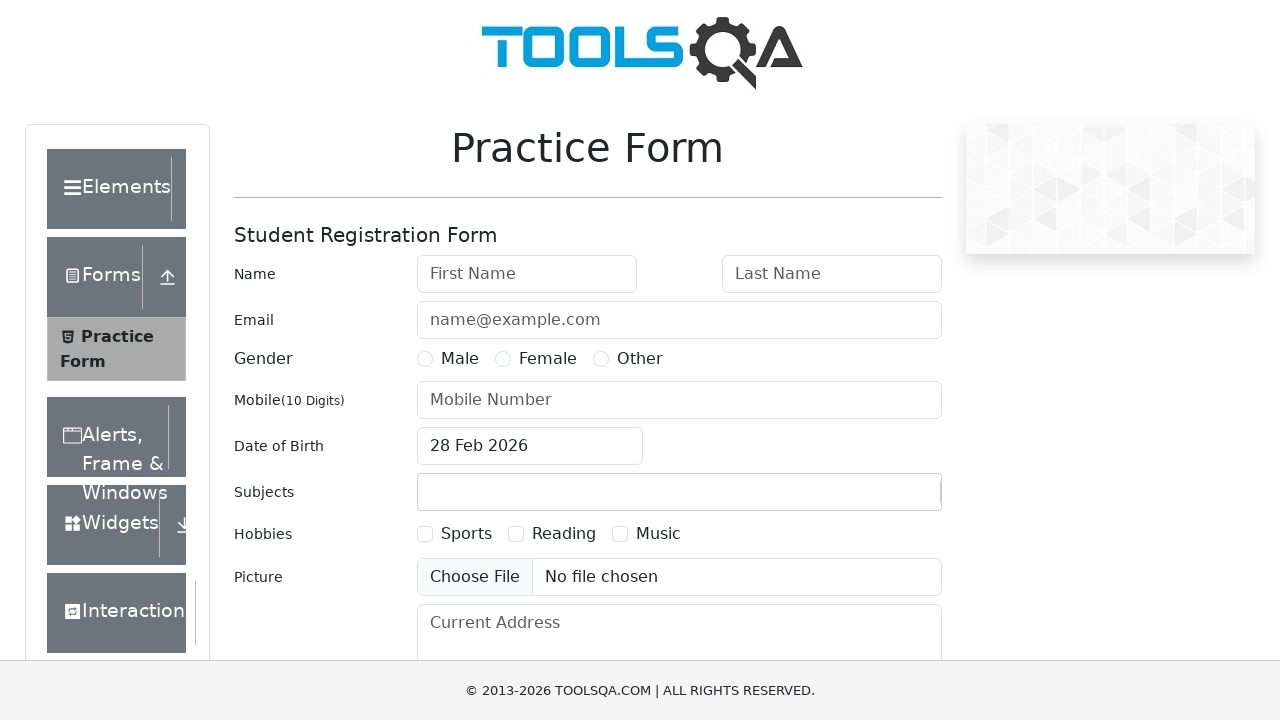

Filled first name with 'David' on #firstName
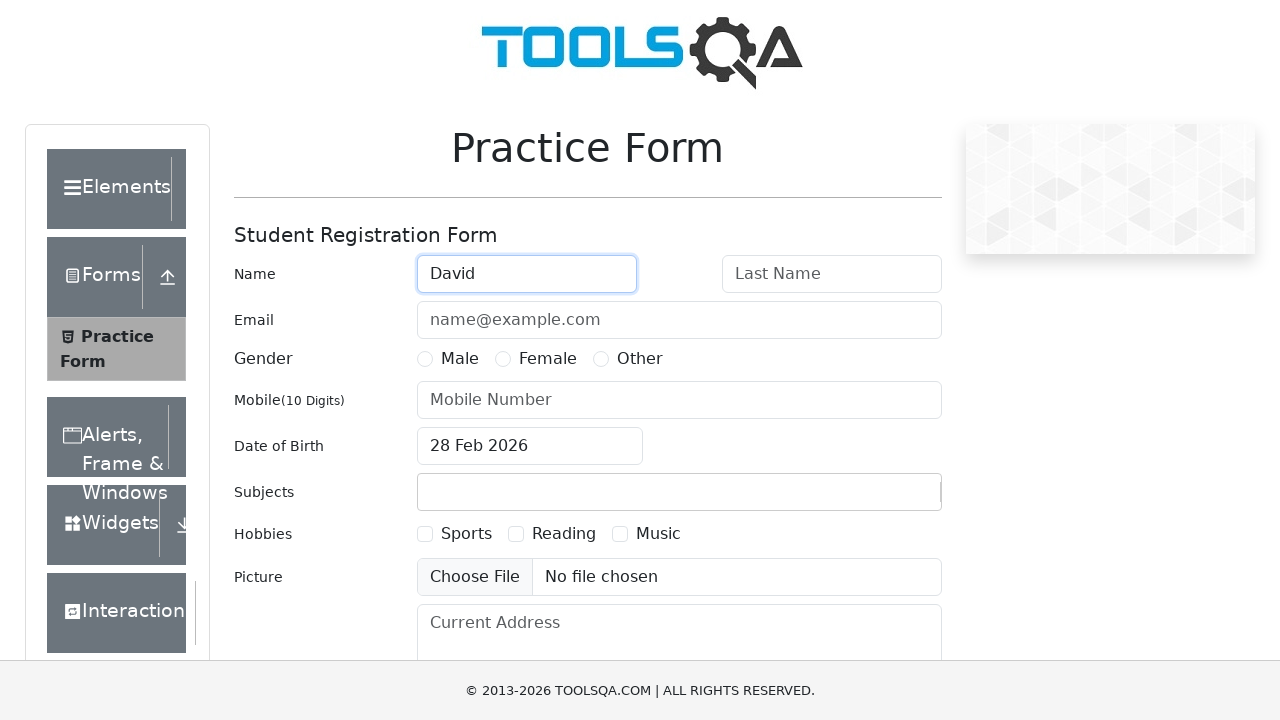

Filled last name with 'Brown' on #lastName
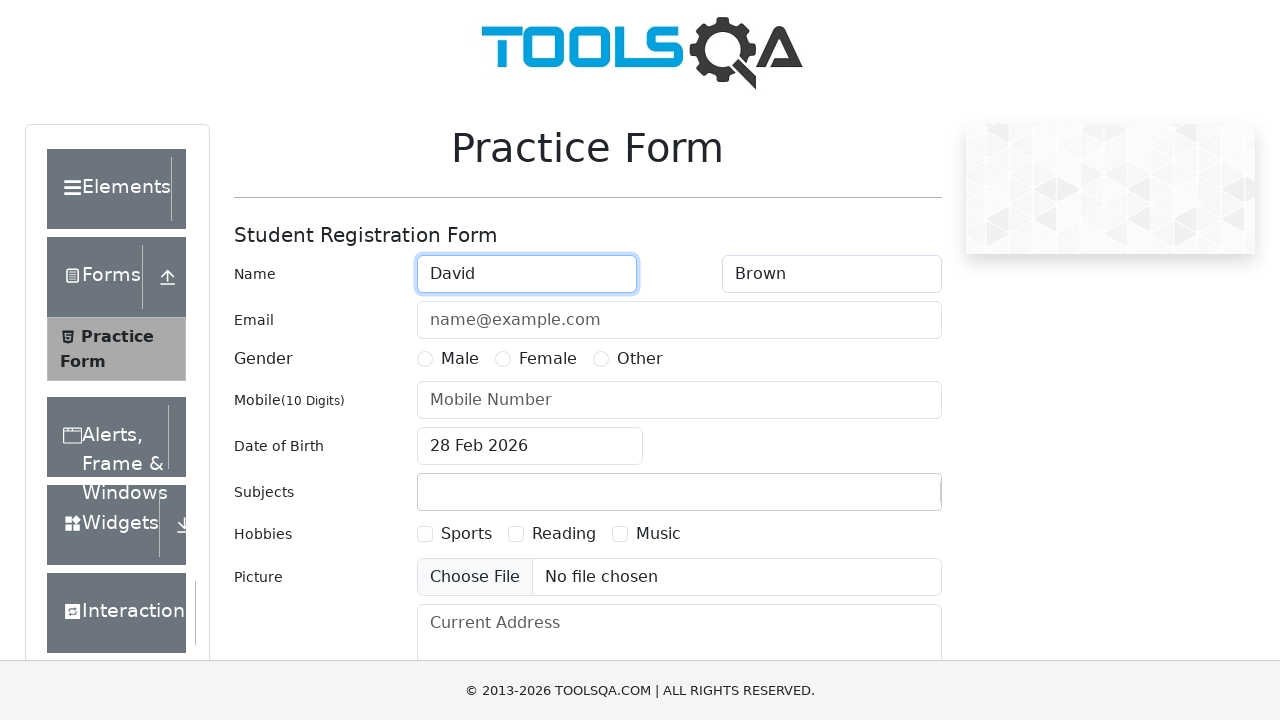

Filled email with 'david.brown@testsite.net' on #userEmail
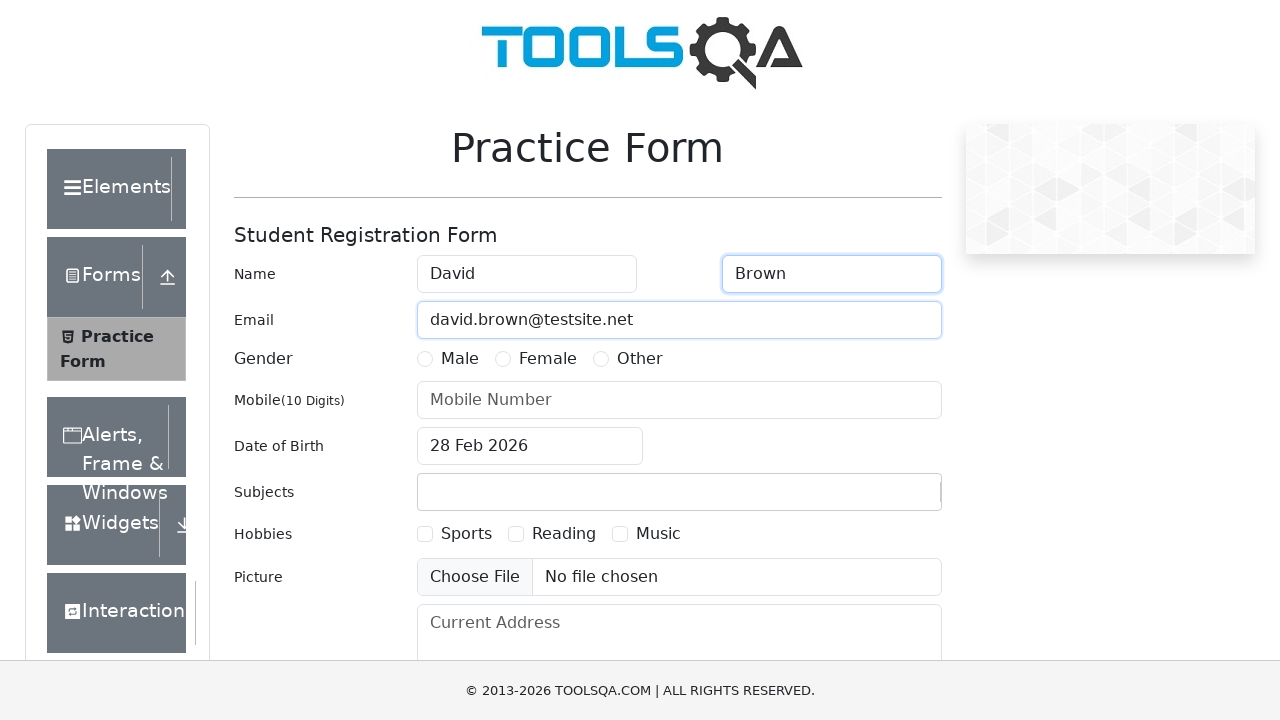

Selected gender option at (460, 359) on xpath=//div[@id='genterWrapper']/div[2]/div/label
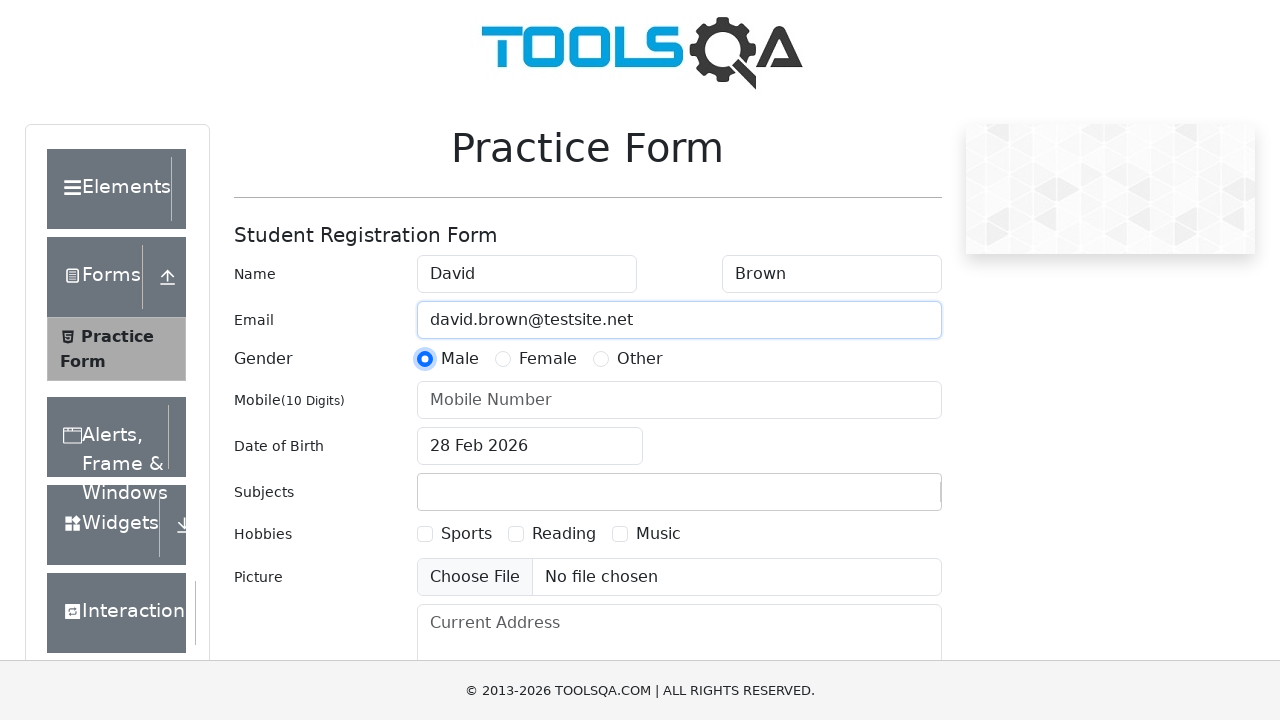

Filled phone number with '4445556666' on #userNumber
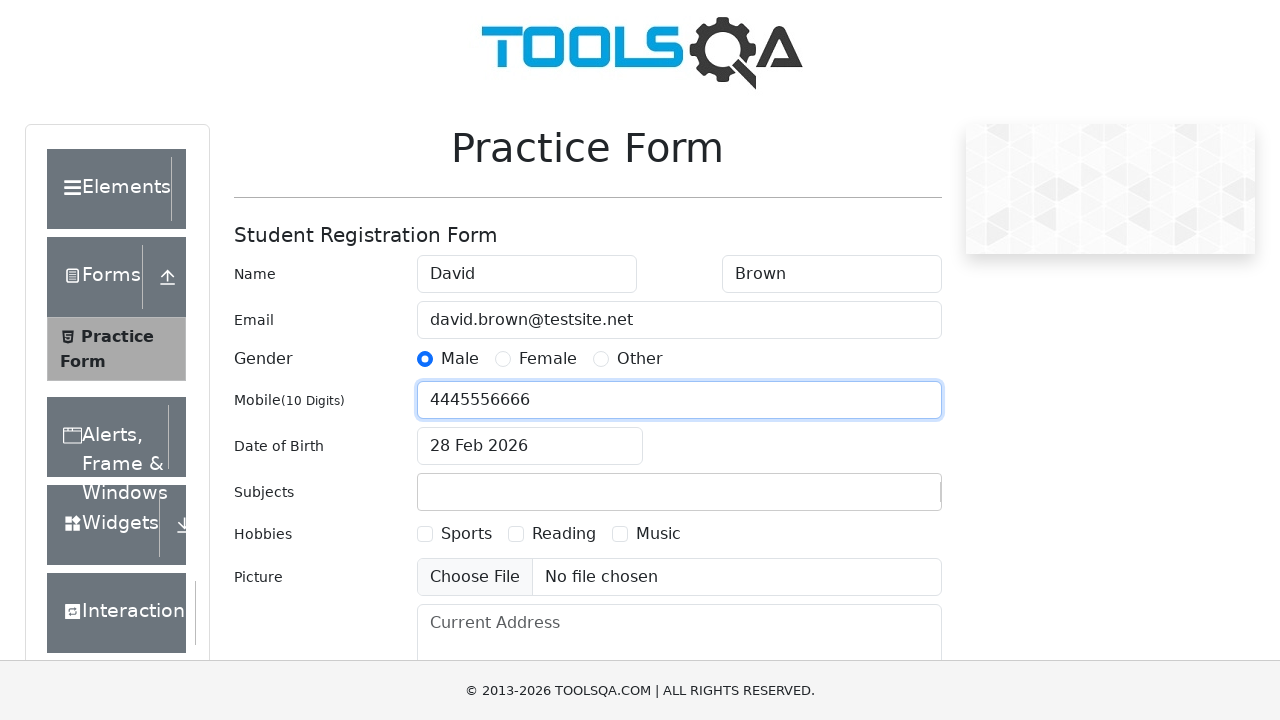

Clicked on subjects container at (679, 492) on xpath=//div[@id='subjectsContainer']/div/div
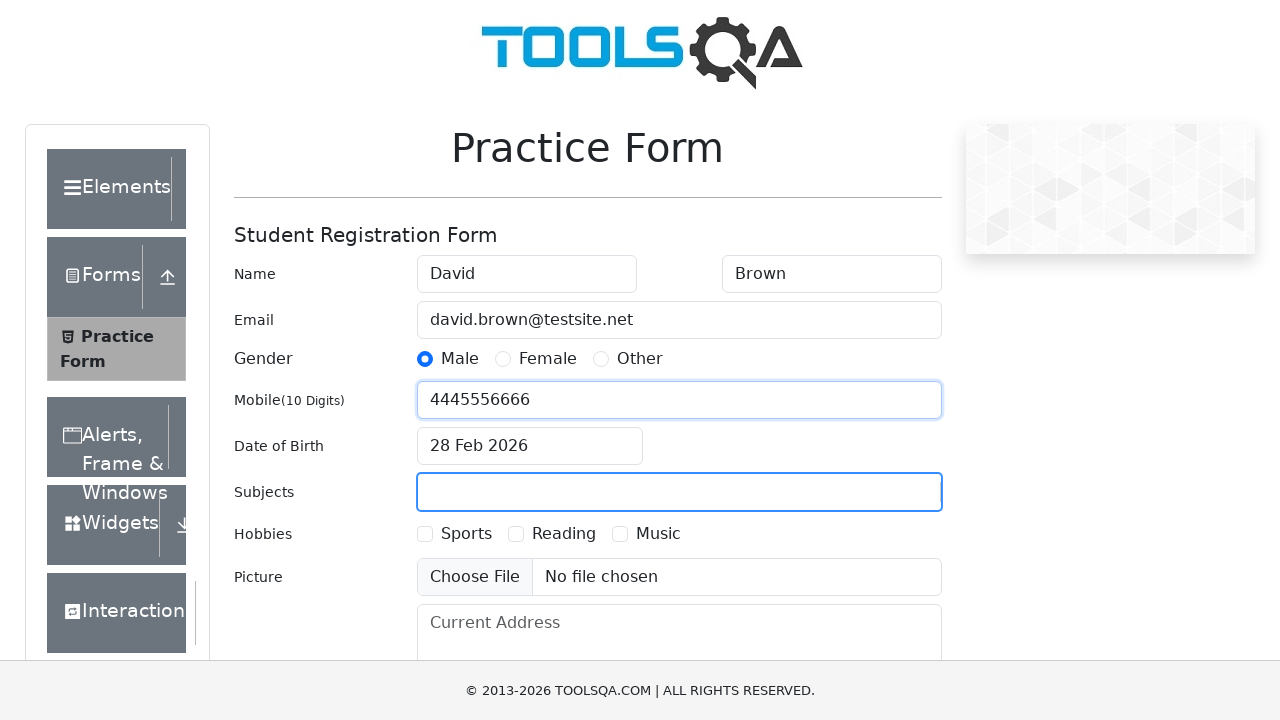

Filled subject field with 'Physics' on #subjectsInput
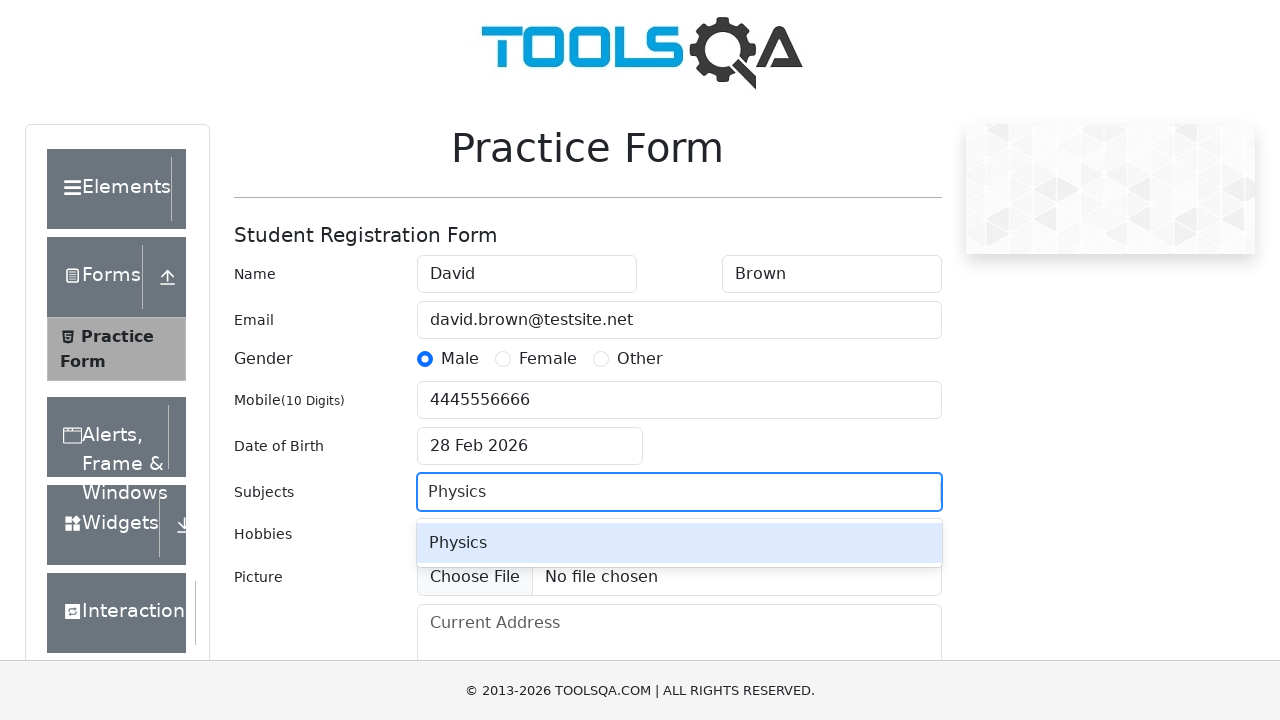

Pressed Enter to confirm subject selection
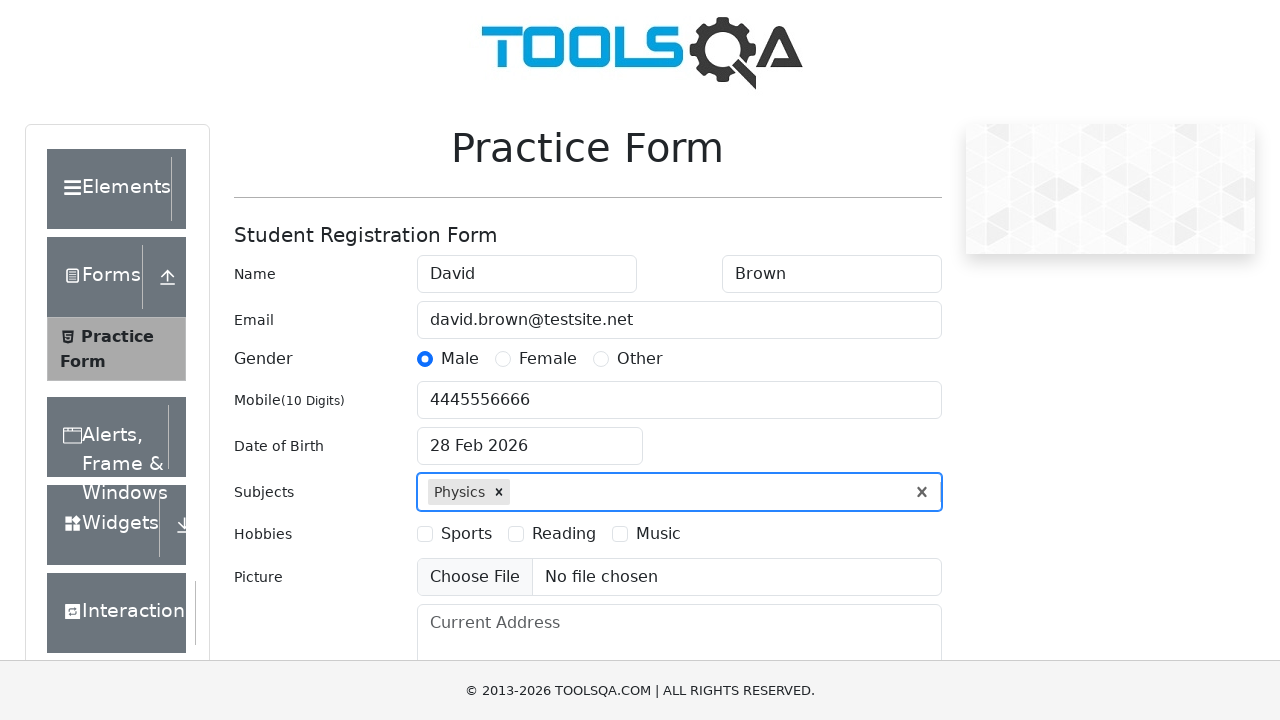

Clicked on hobbies wrapper label at (466, 534) on xpath=//div[@id='hobbiesWrapper']/div[2]/div/label
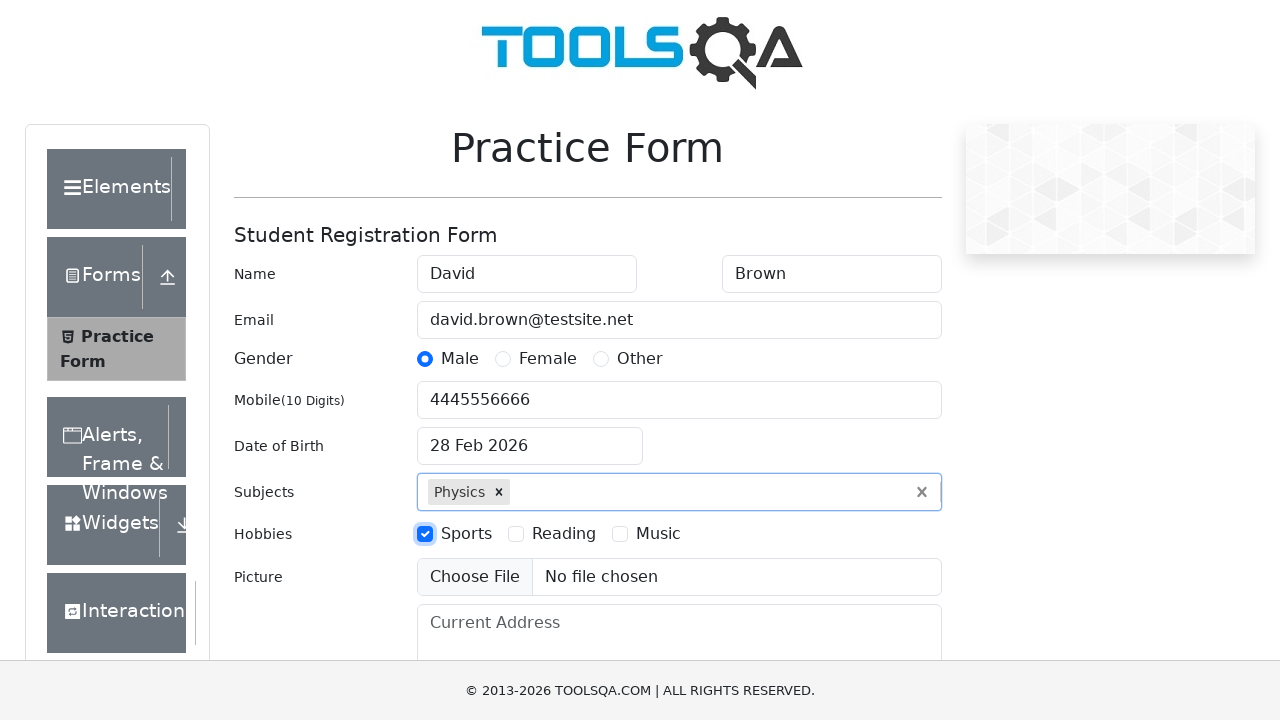

Filled current address with '321 Elm Road, Denver, CO 80201' on #currentAddress
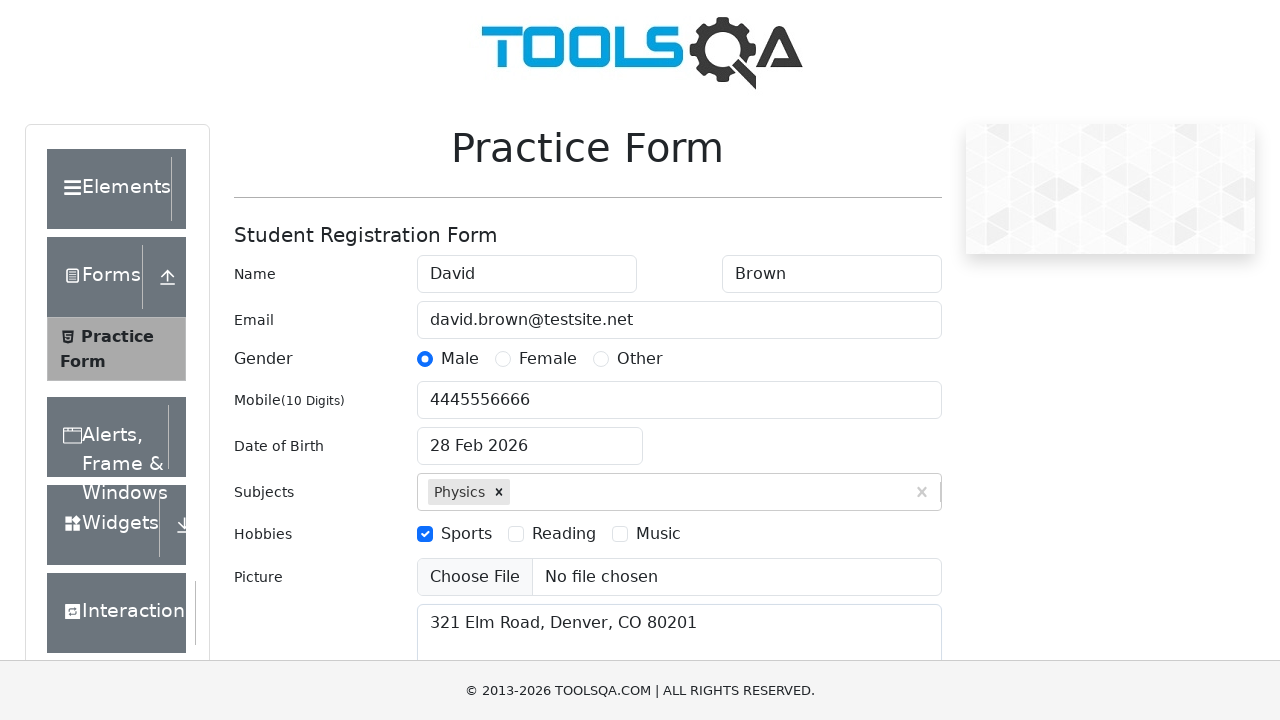

Initial click on Sports hobby checkbox at (466, 534) on xpath=//div[@id='hobbiesWrapper']/div[2]/div[1]/label
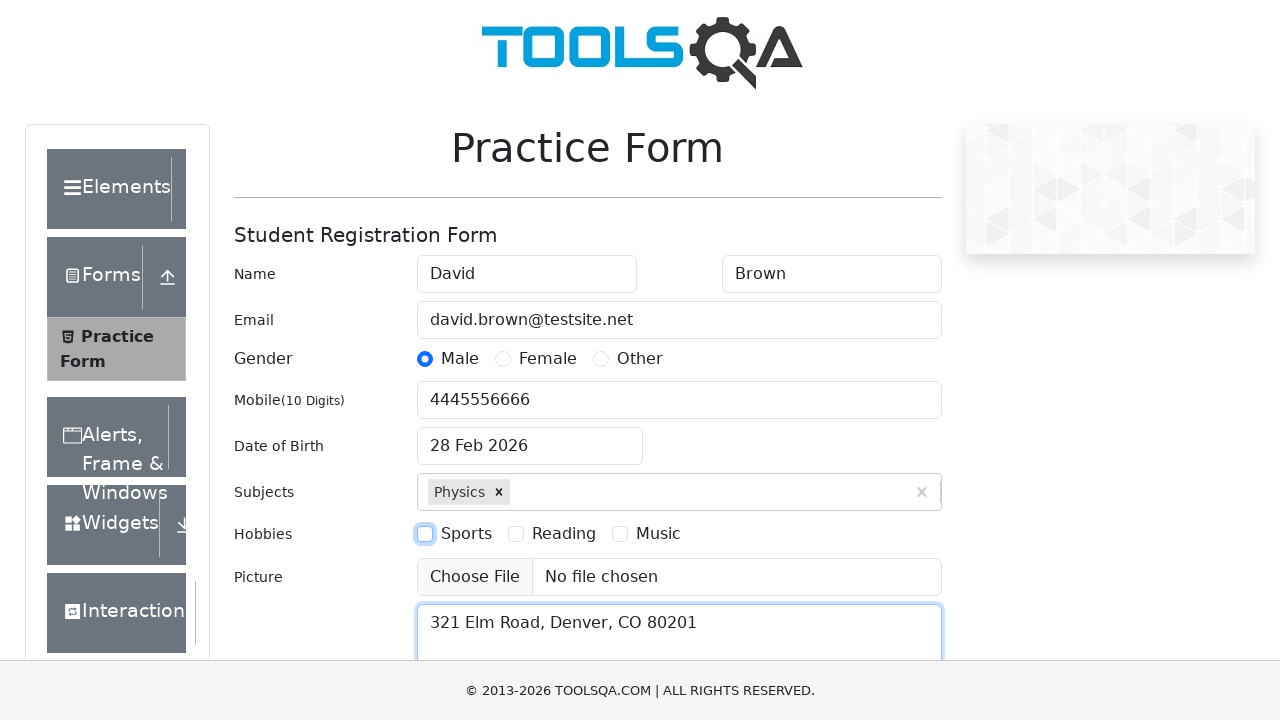

Toggled hobby 1 (first toggle) at (466, 534) on //div[@id='hobbiesWrapper']/div[2]/div[1]/label
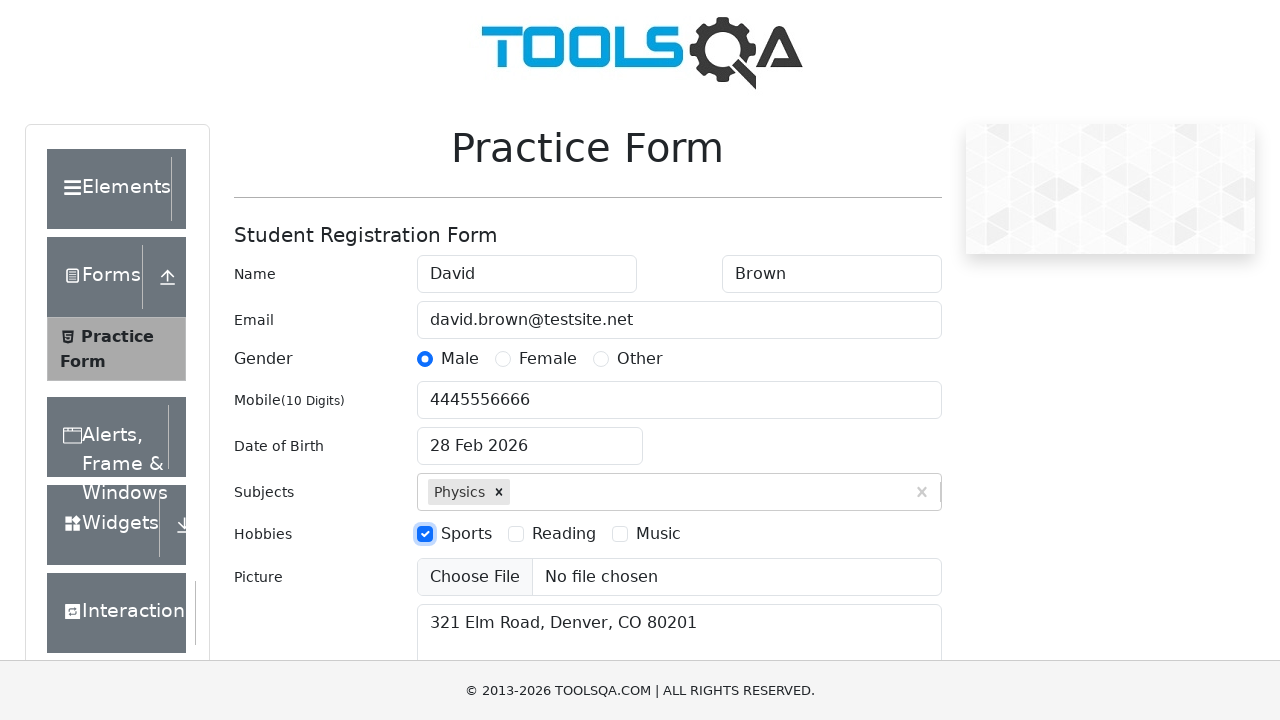

Toggled hobby 1 (second toggle) at (466, 534) on //div[@id='hobbiesWrapper']/div[2]/div[1]/label
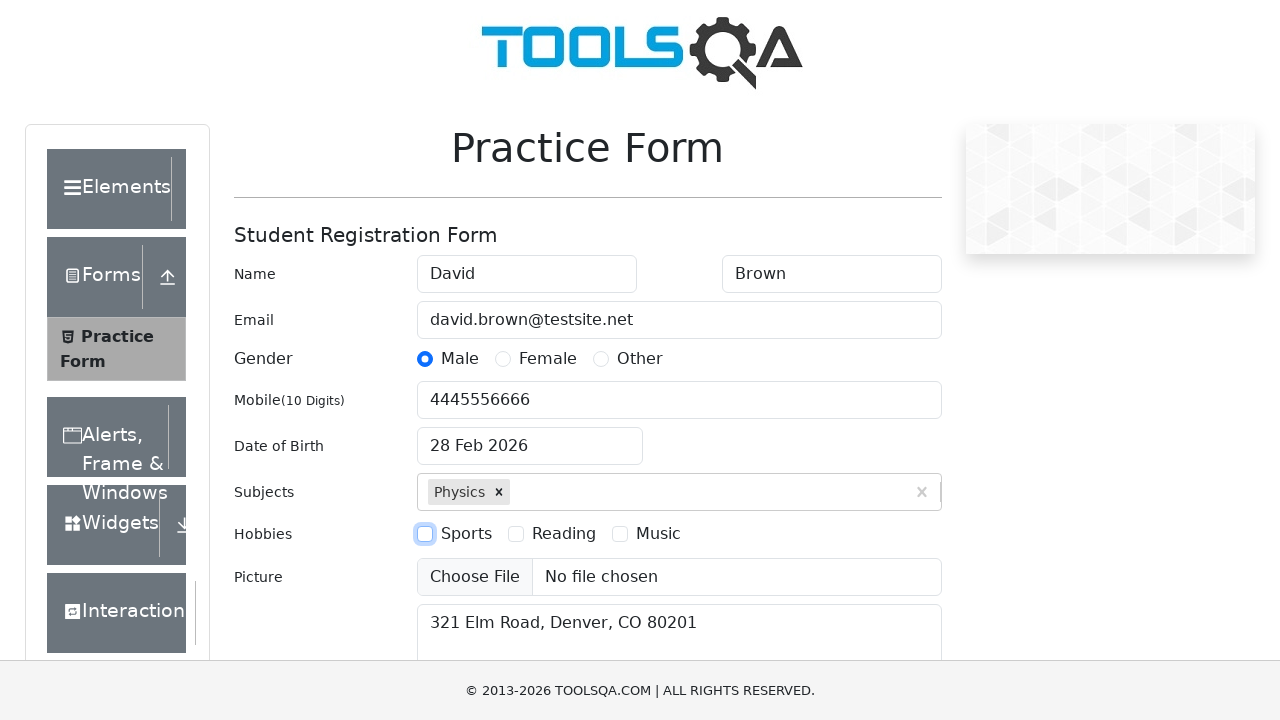

Toggled hobby 2 (first toggle) at (564, 534) on //div[@id='hobbiesWrapper']/div[2]/div[2]/label
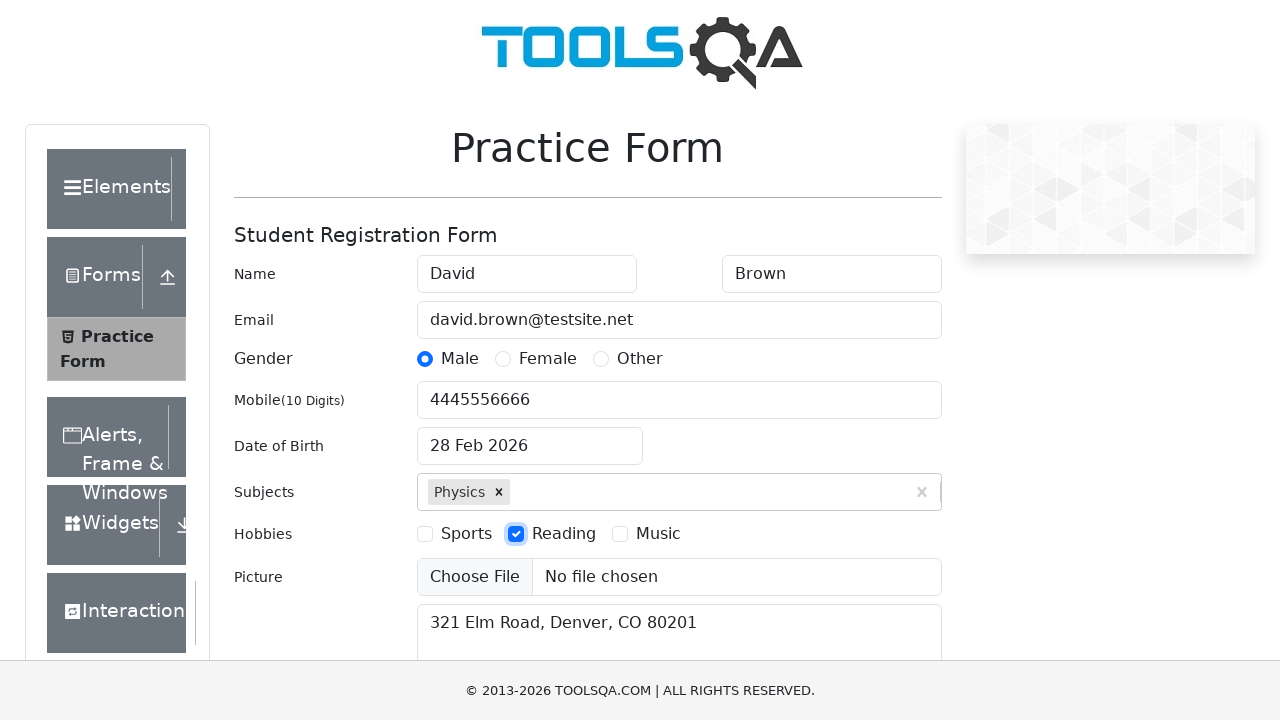

Toggled hobby 2 (second toggle) at (564, 534) on //div[@id='hobbiesWrapper']/div[2]/div[2]/label
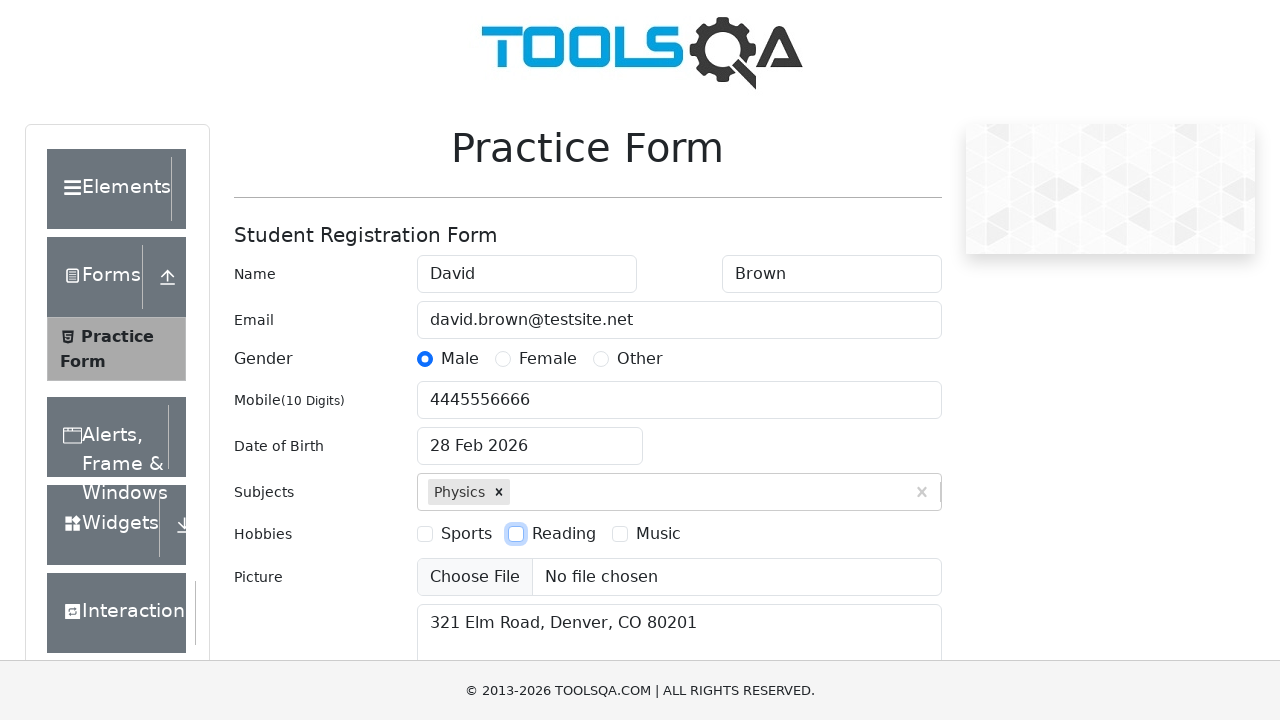

Toggled hobby 3 (first toggle) at (658, 534) on //div[@id='hobbiesWrapper']/div[2]/div[3]/label
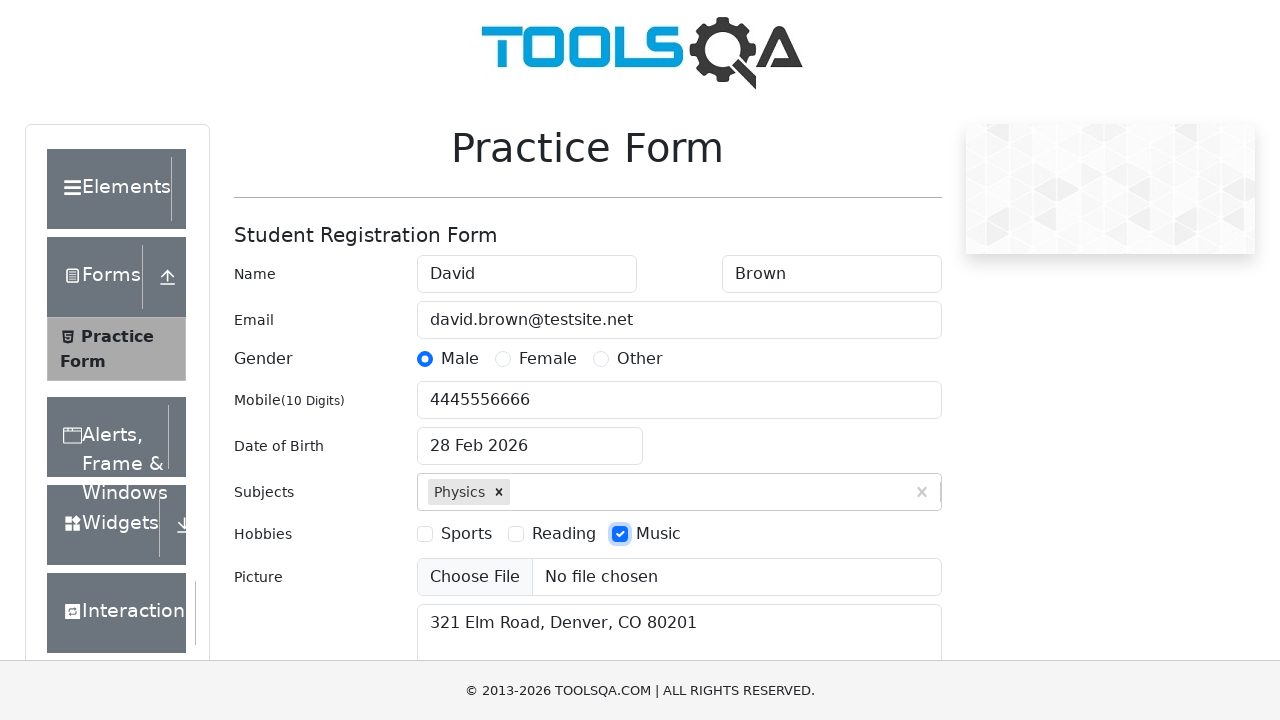

Toggled hobby 3 (second toggle) at (658, 534) on //div[@id='hobbiesWrapper']/div[2]/div[3]/label
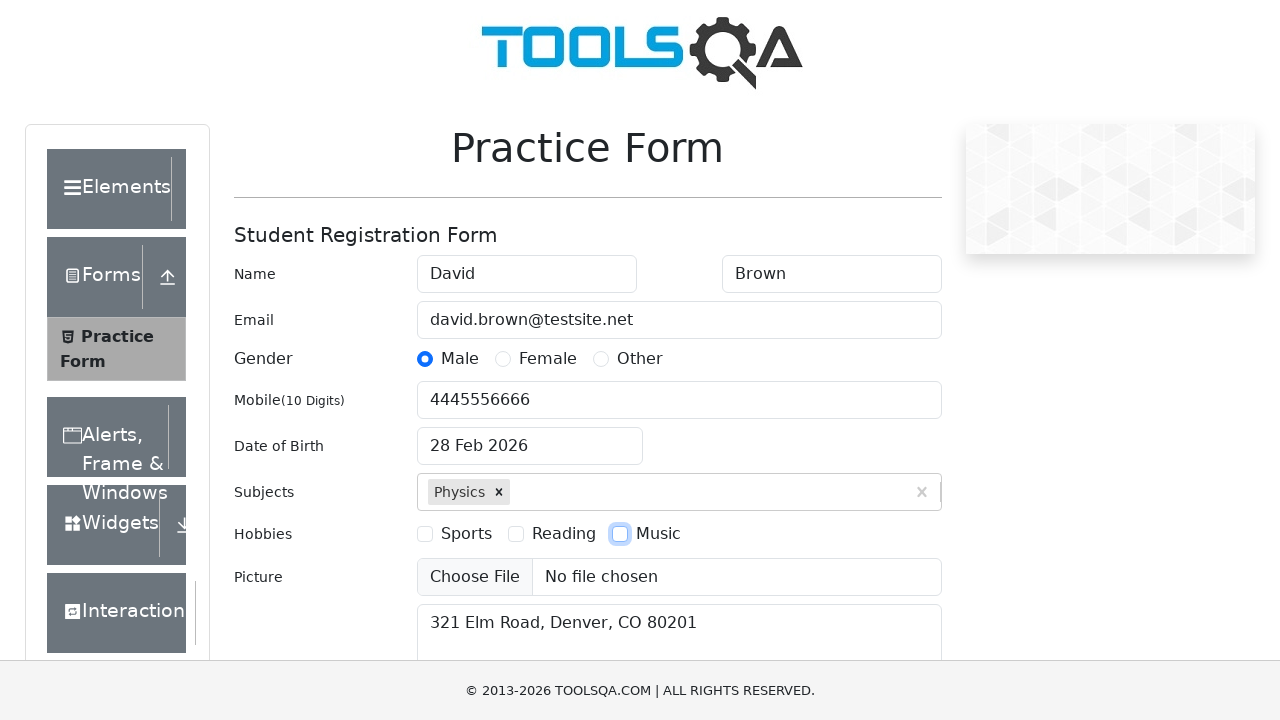

Final click on Music hobby checkbox at (658, 534) on xpath=//div[@id='hobbiesWrapper']/div[2]/div[3]/label
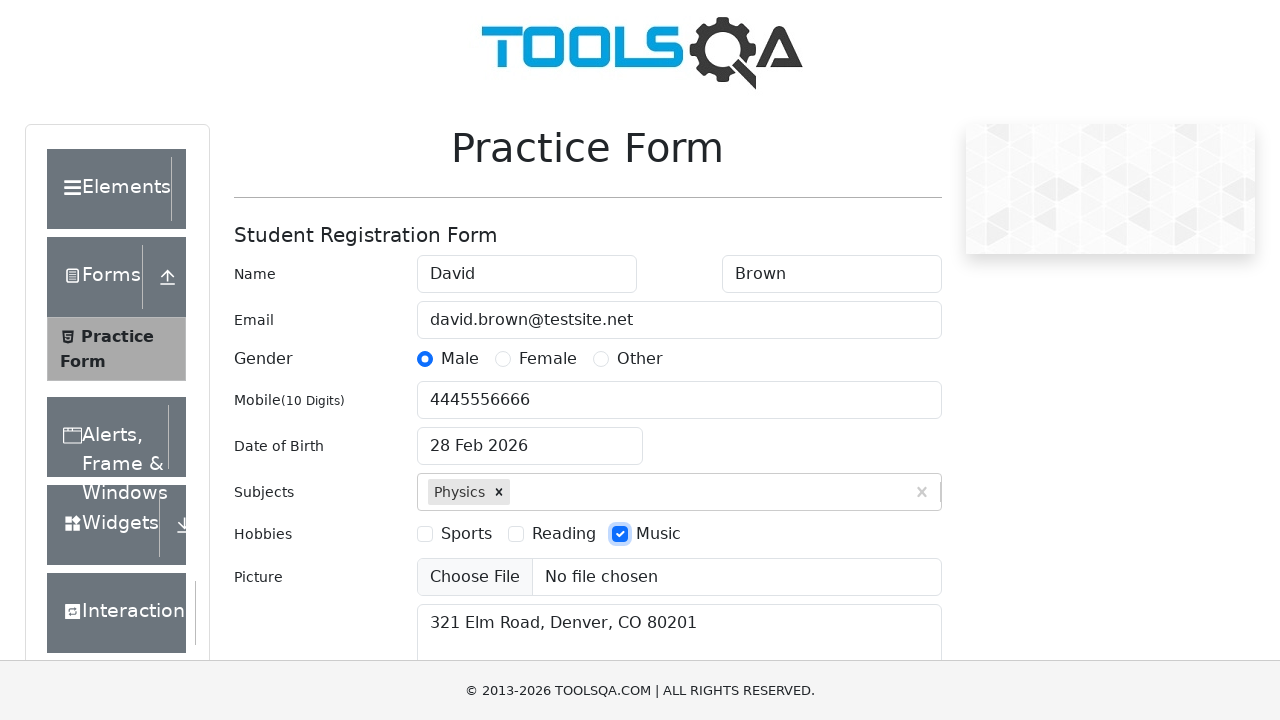

Clicked submit button to submit form at (885, 499) on #submit
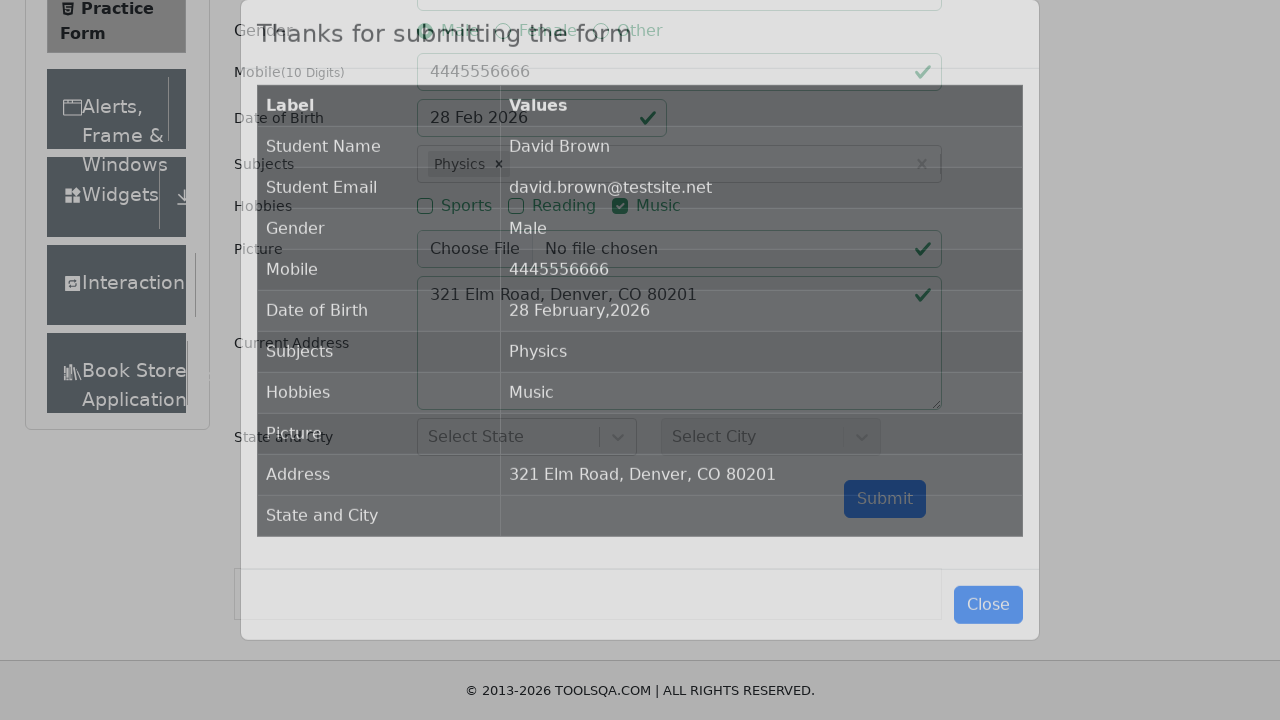

Waited for modal to appear
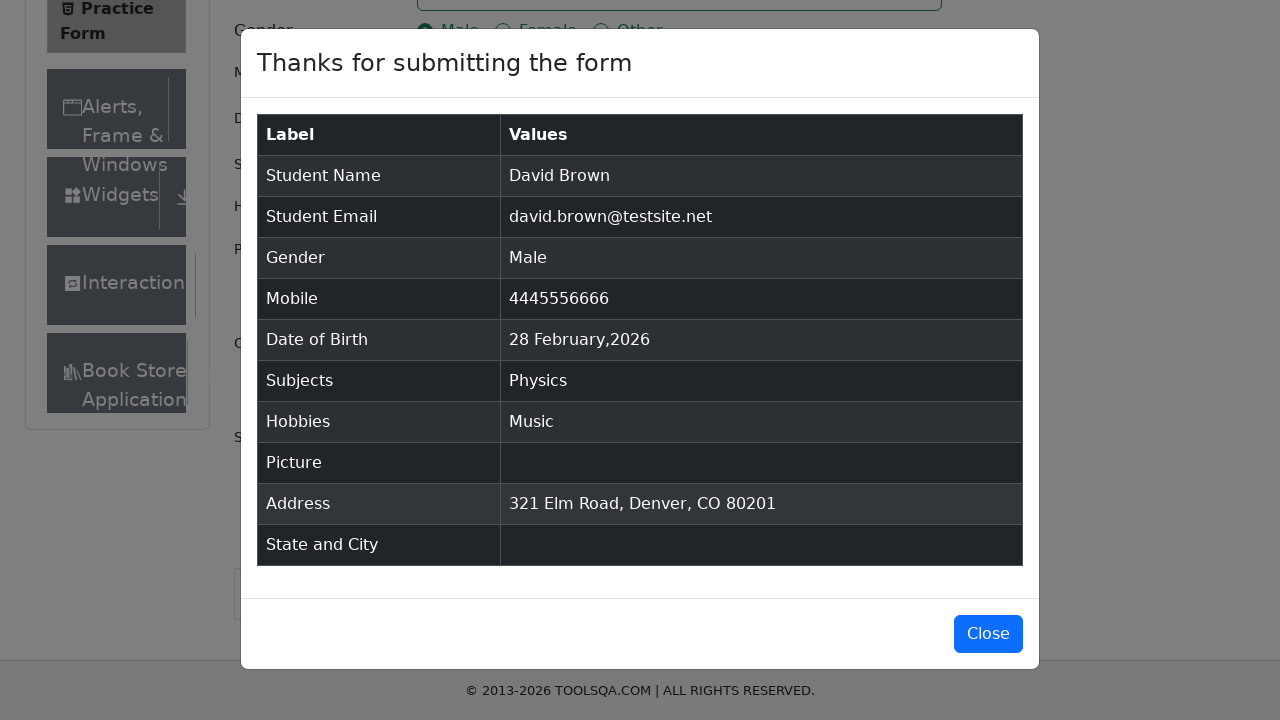

Clicked button to close modal at (988, 634) on #closeLargeModal
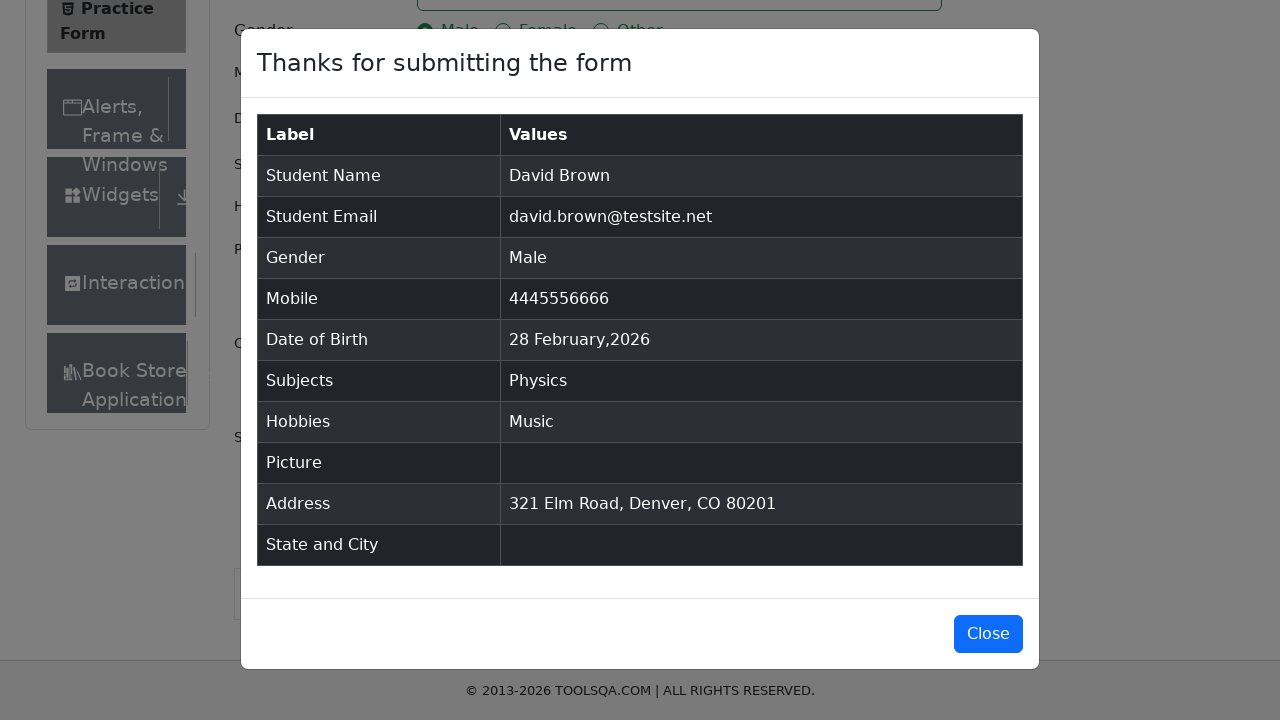

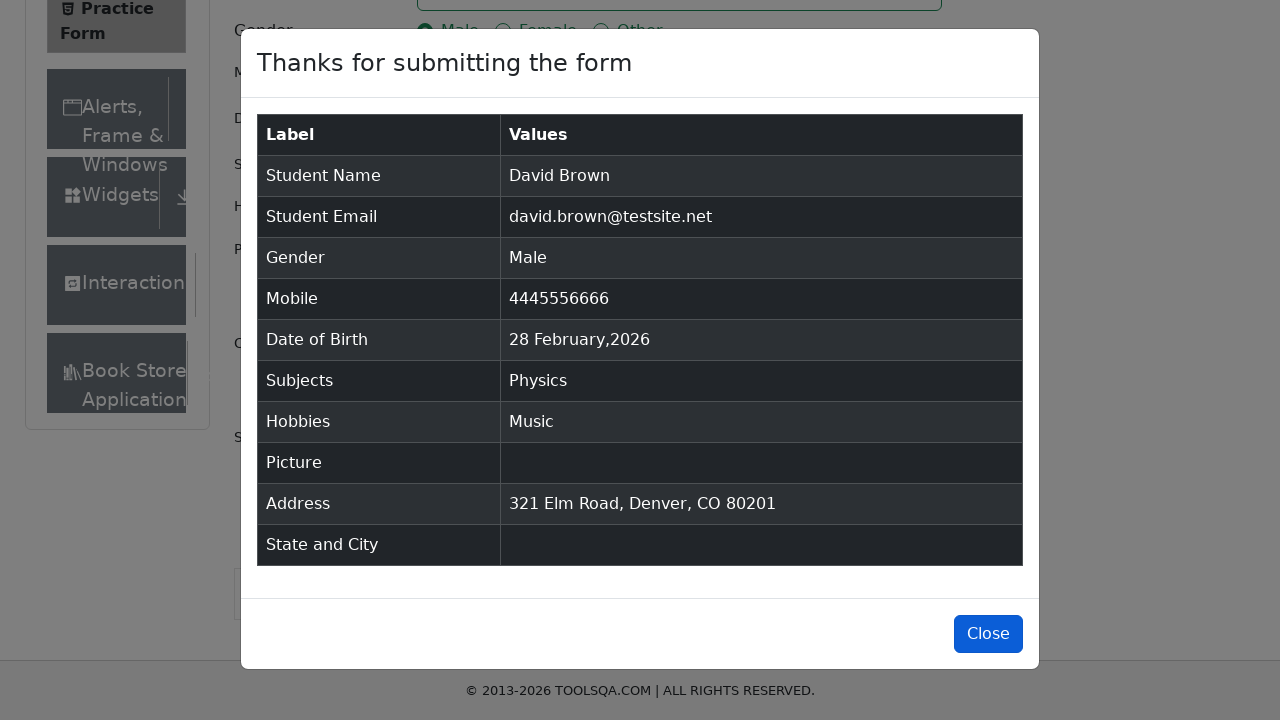